Navigates to a YouTube channel page and verifies that the channel avatar/profile image element is present and visible on the page.

Starting URL: https://www.youtube.com/@naveenautomationlabs

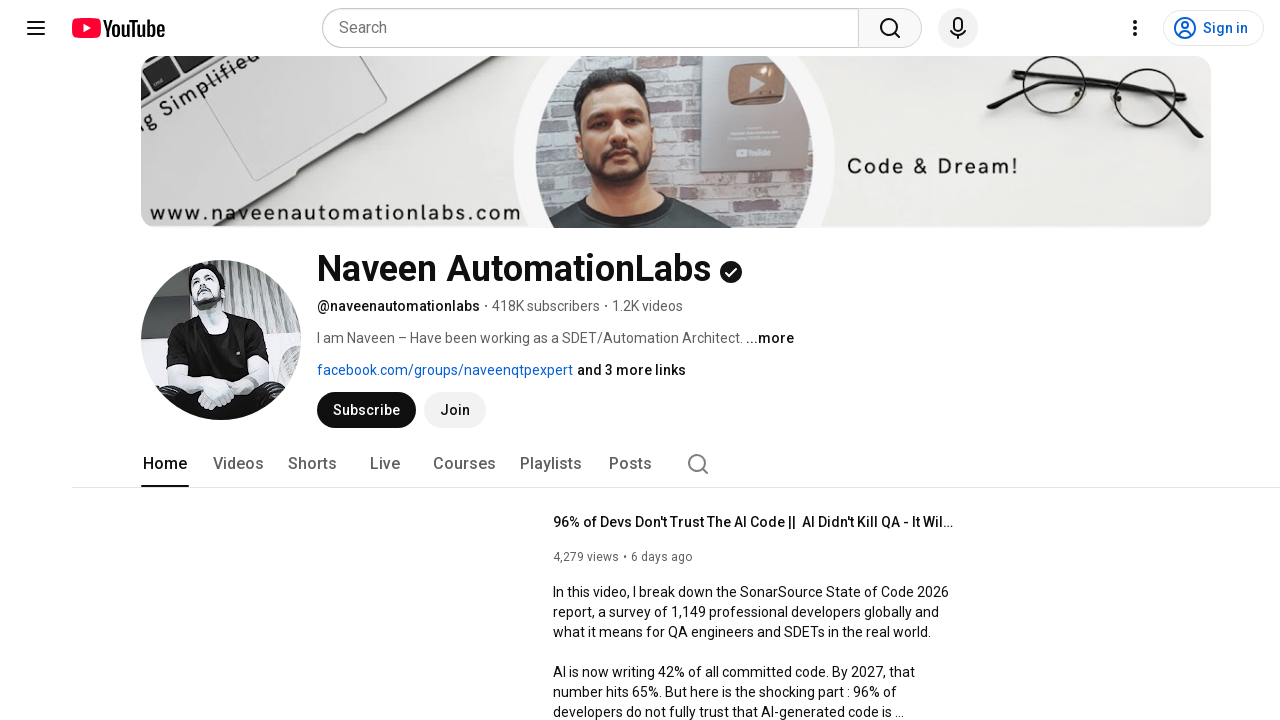

Navigated to Naveen Automation Labs YouTube channel
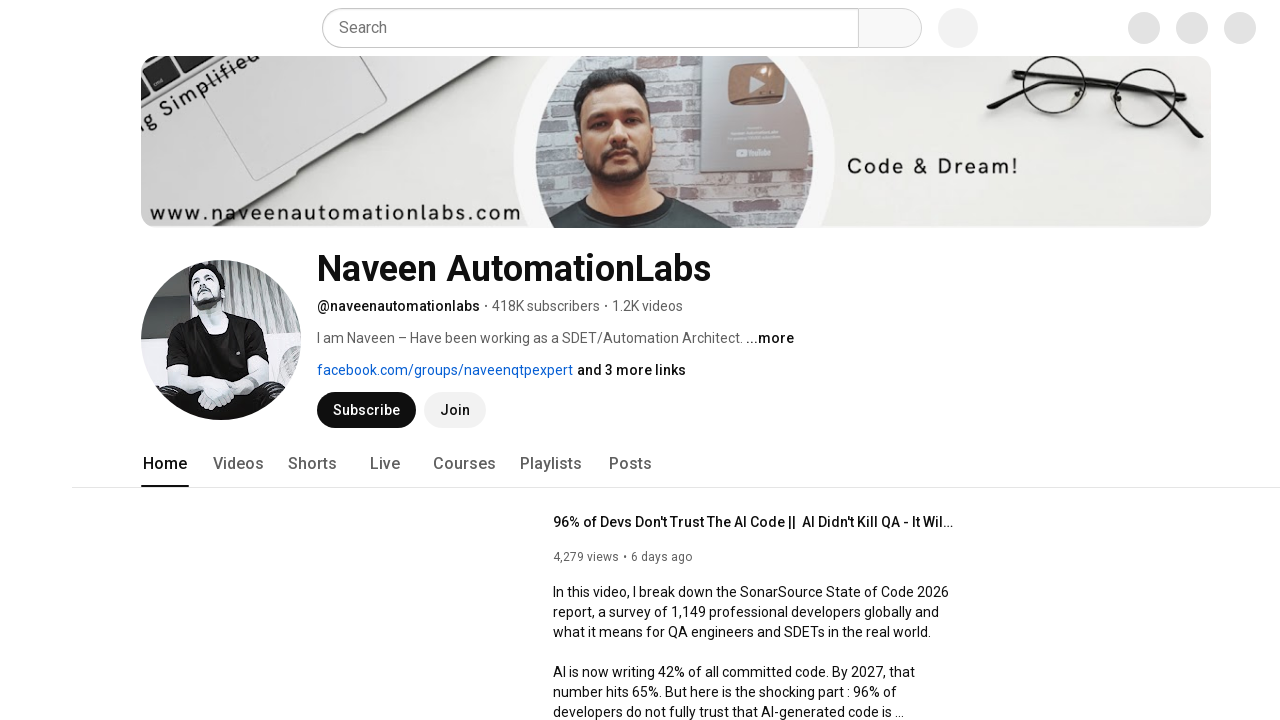

Located channel avatar element
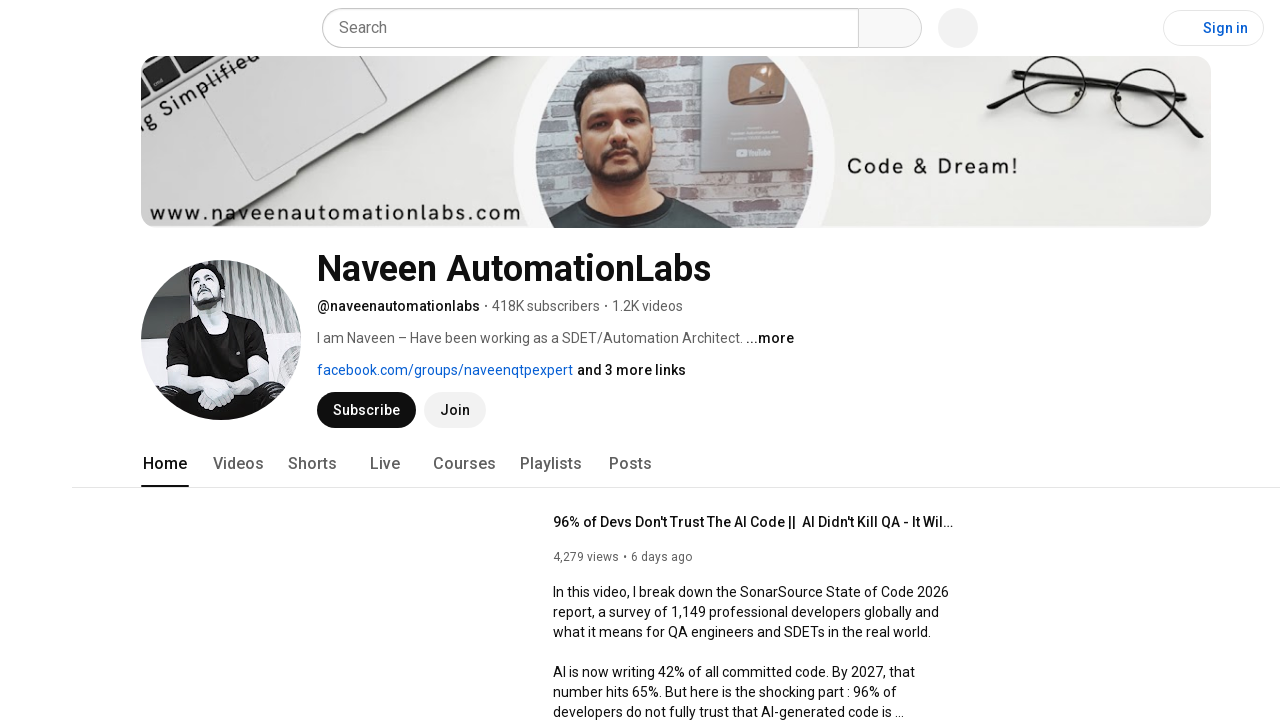

Avatar element became visible
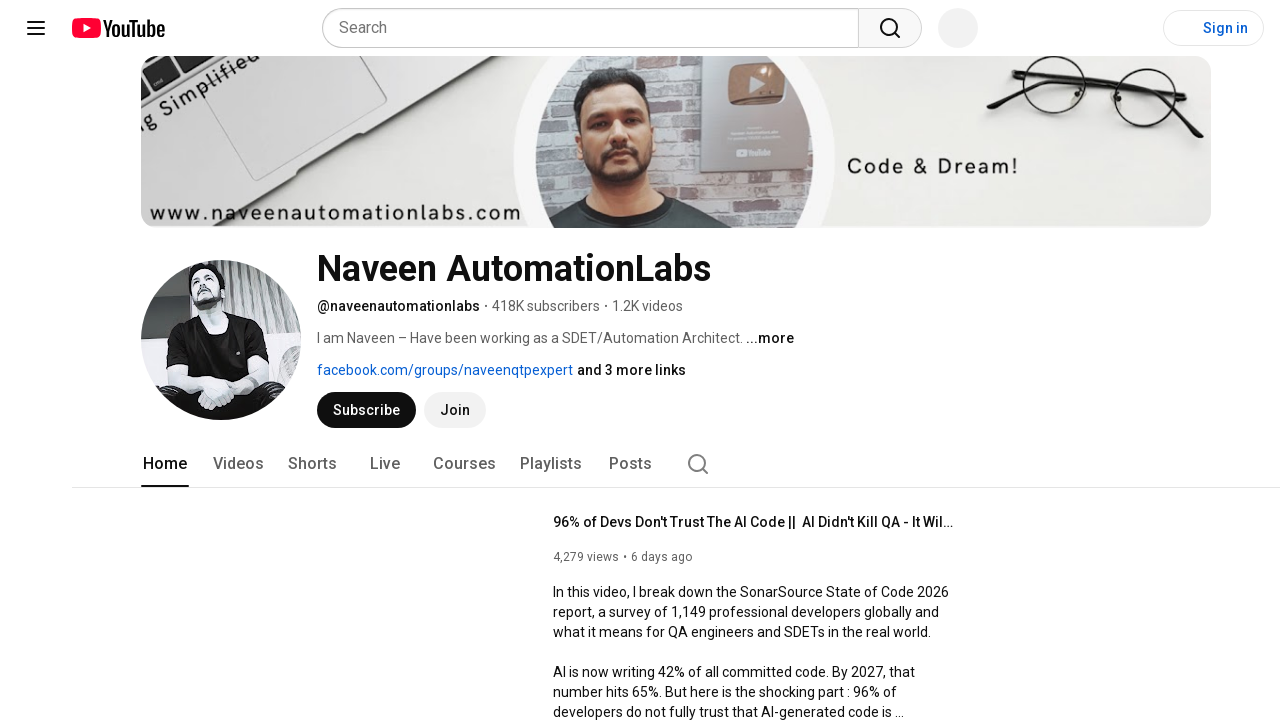

Verified that channel avatar is visible on the page
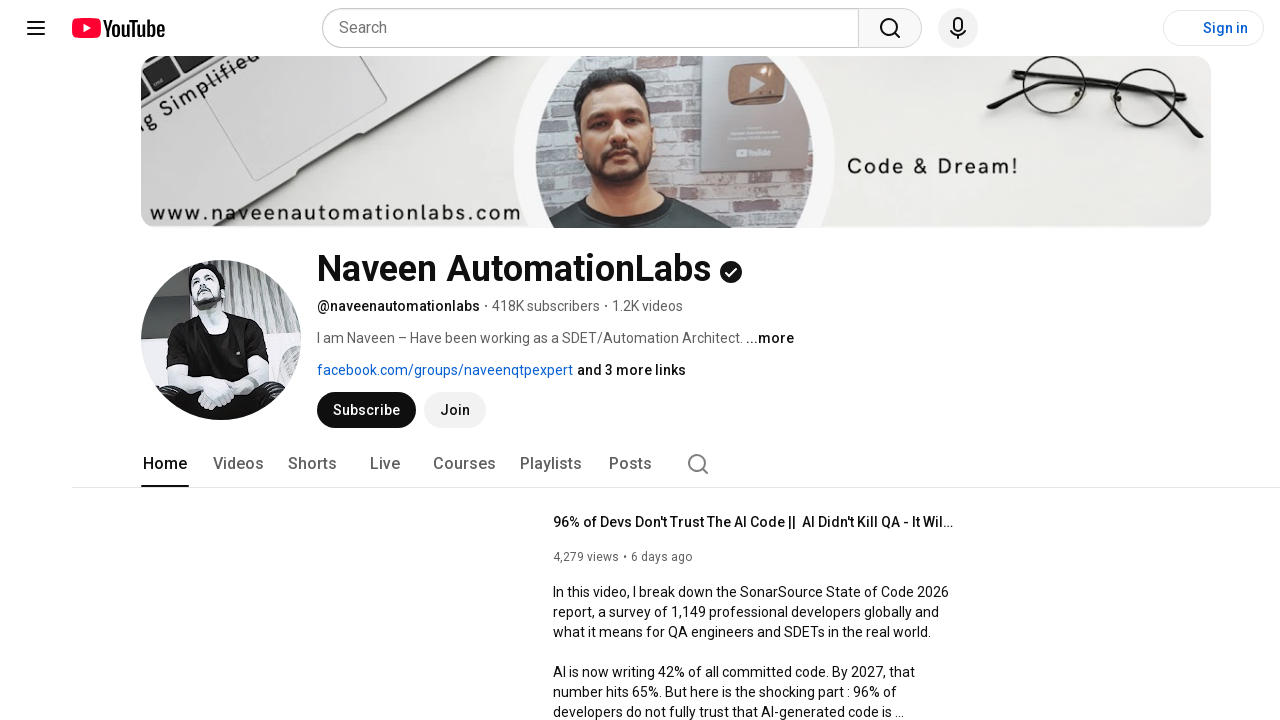

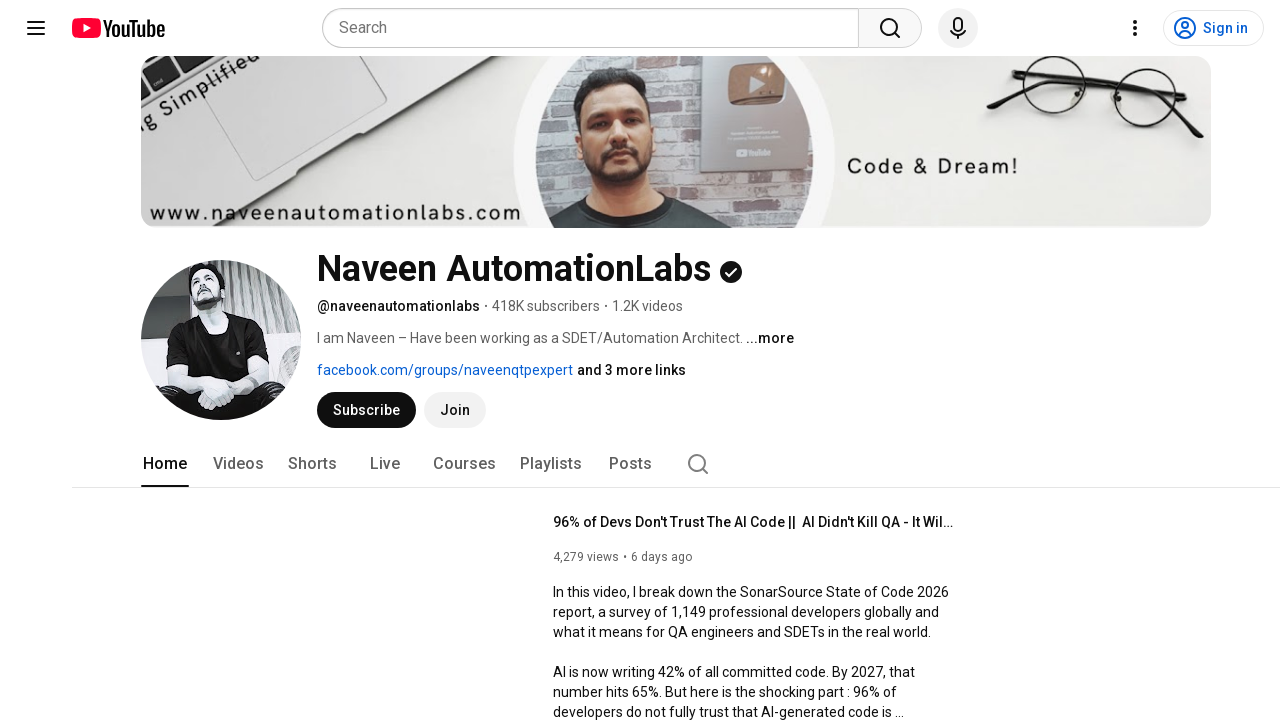